Tests browser navigation functionality by navigating between two websites (nopcommerce and argos), then using back, forward, and refresh navigation controls.

Starting URL: https://demo.nopcommerce.com/

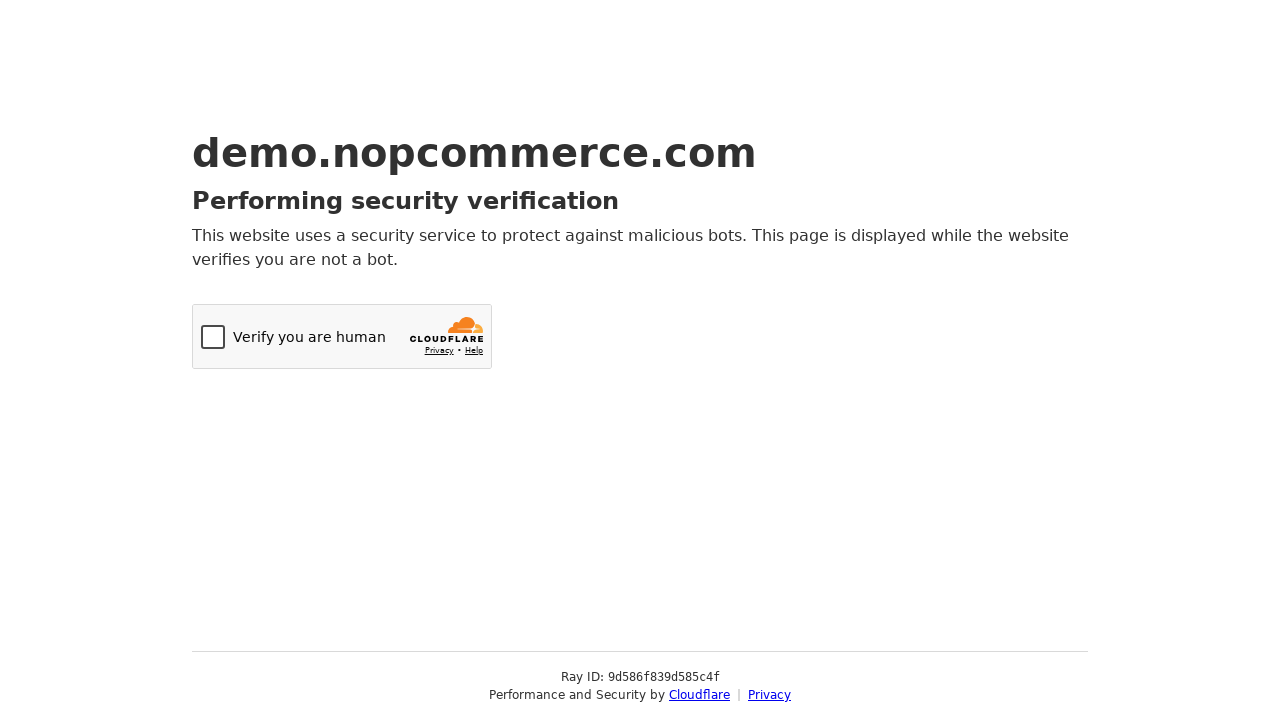

Navigated to Argos website (https://www.argos.co.uk/)
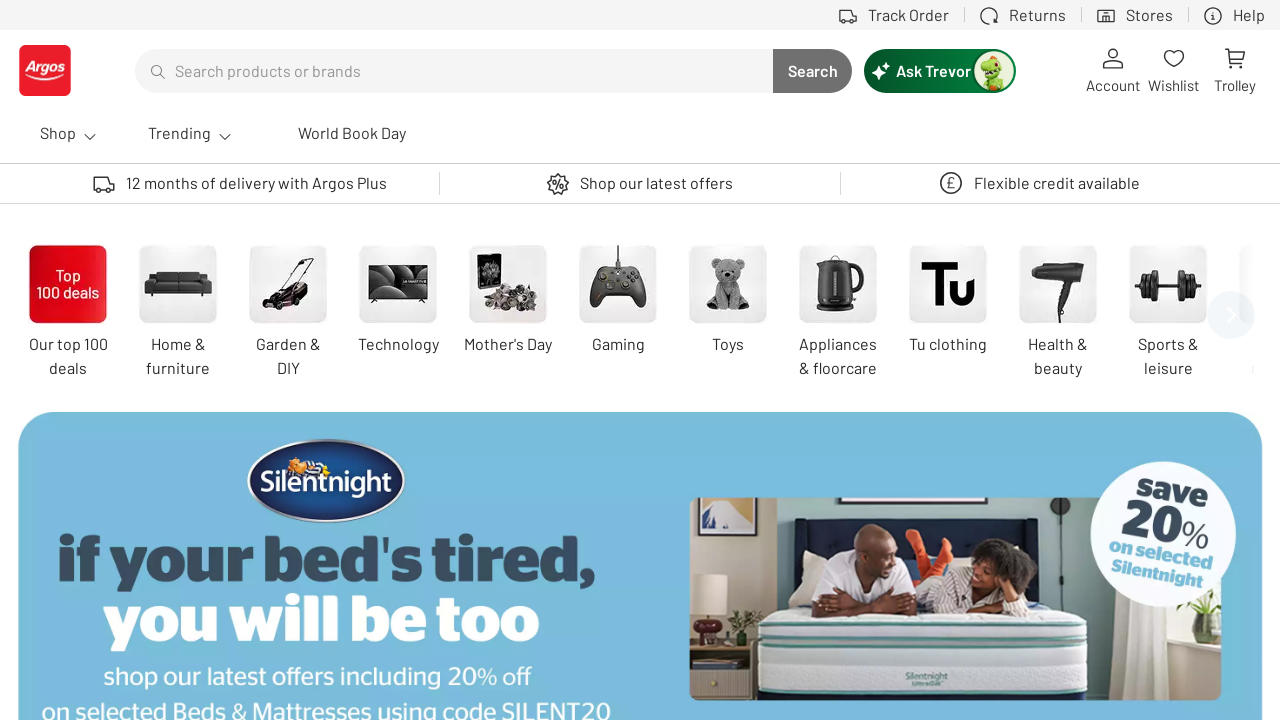

Navigated back to nopcommerce website
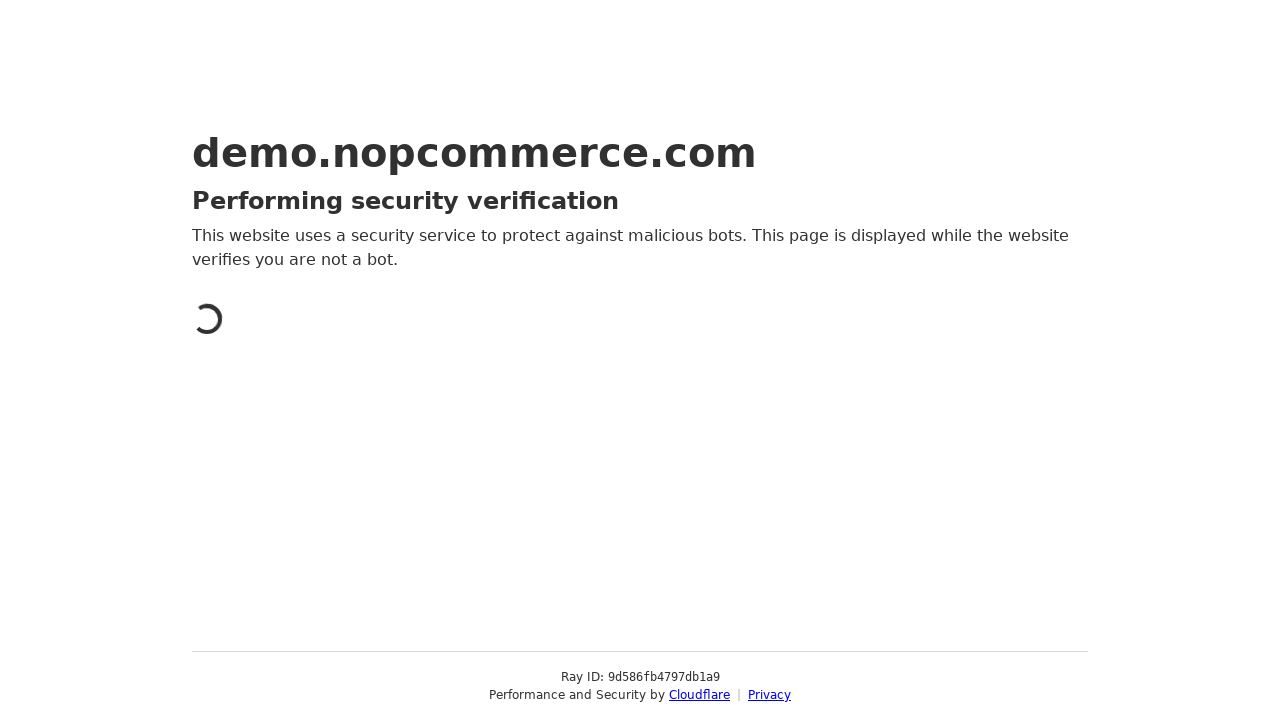

Navigated forward to Argos website again
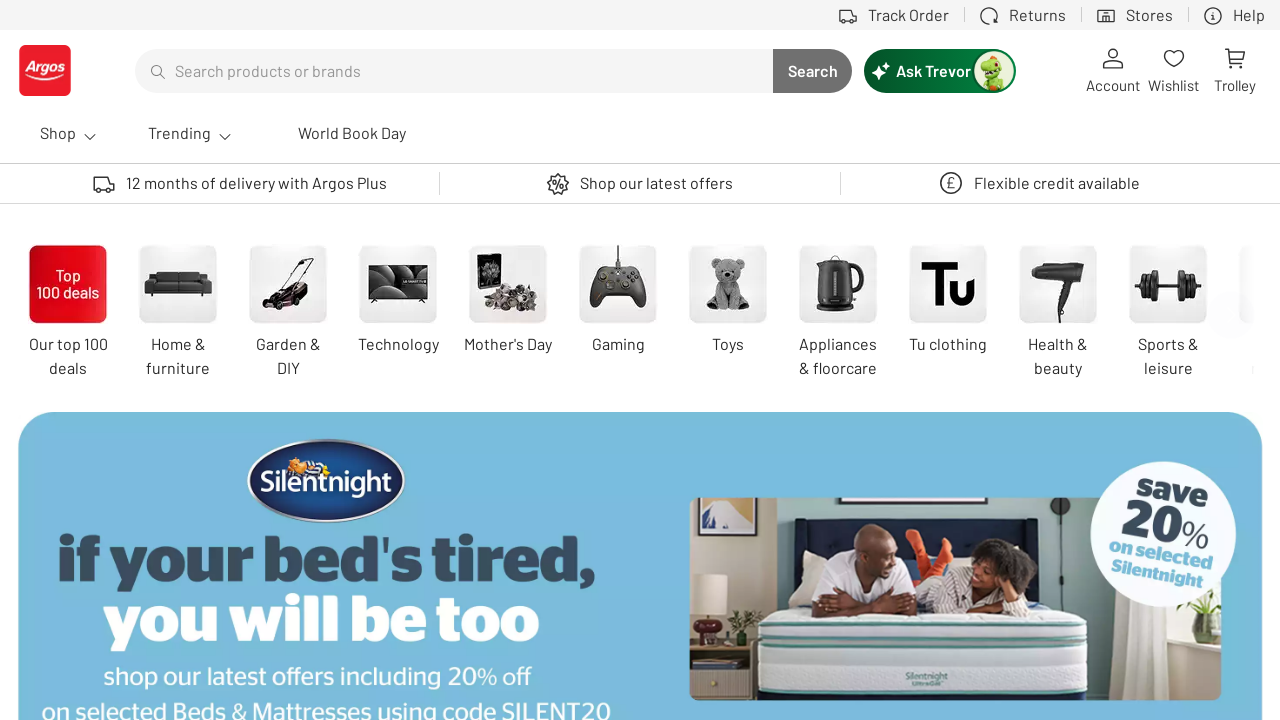

Refreshed the current Argos page
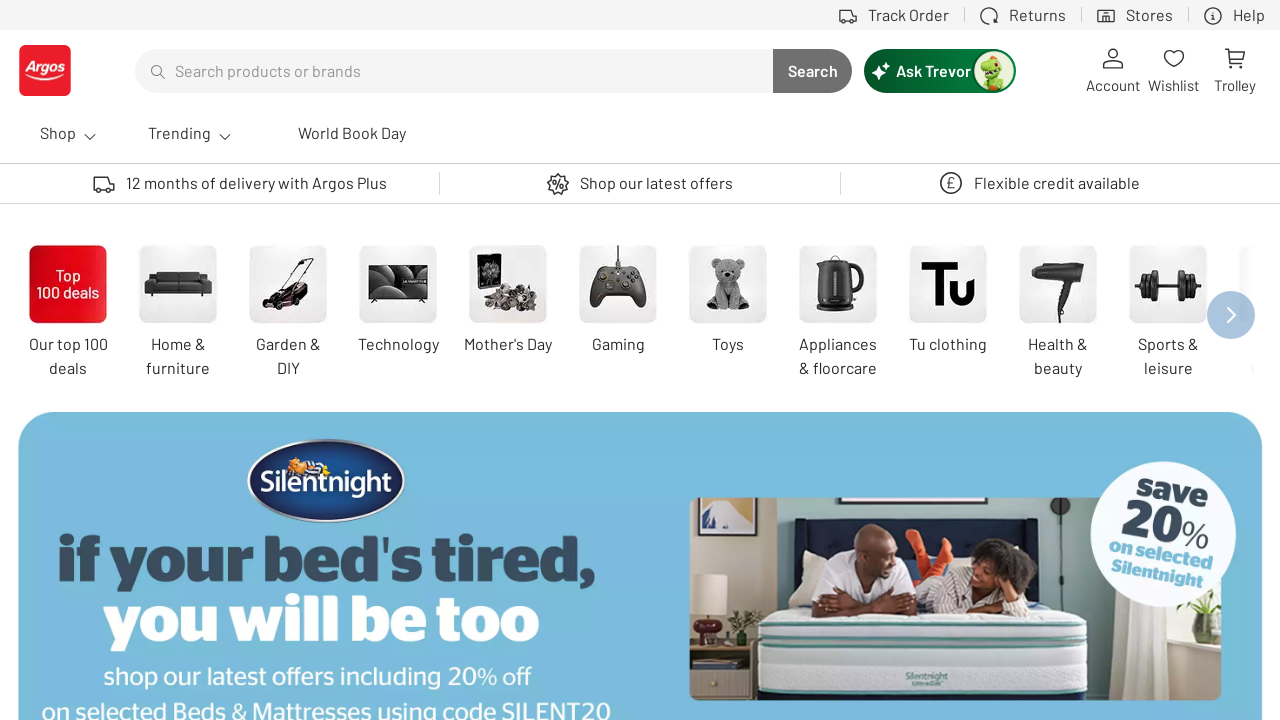

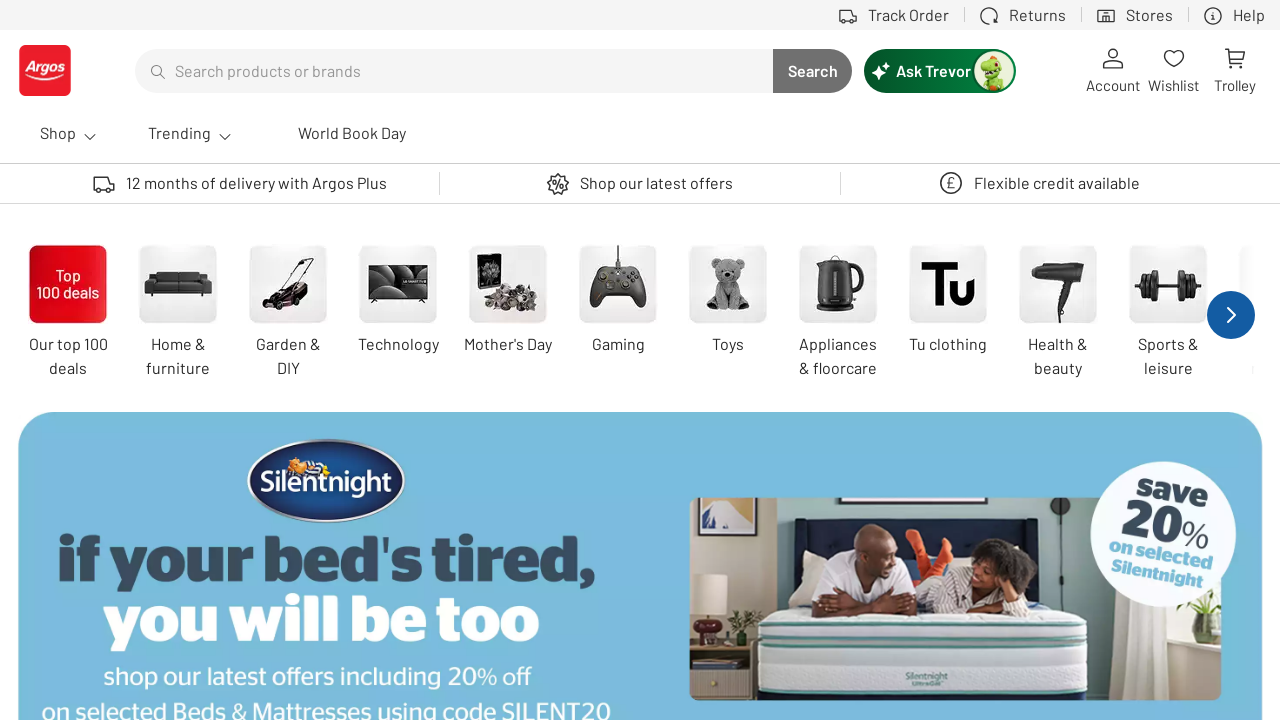